Opens the RedBus homepage and verifies the page loads successfully

Starting URL: https://www.redbus.in/

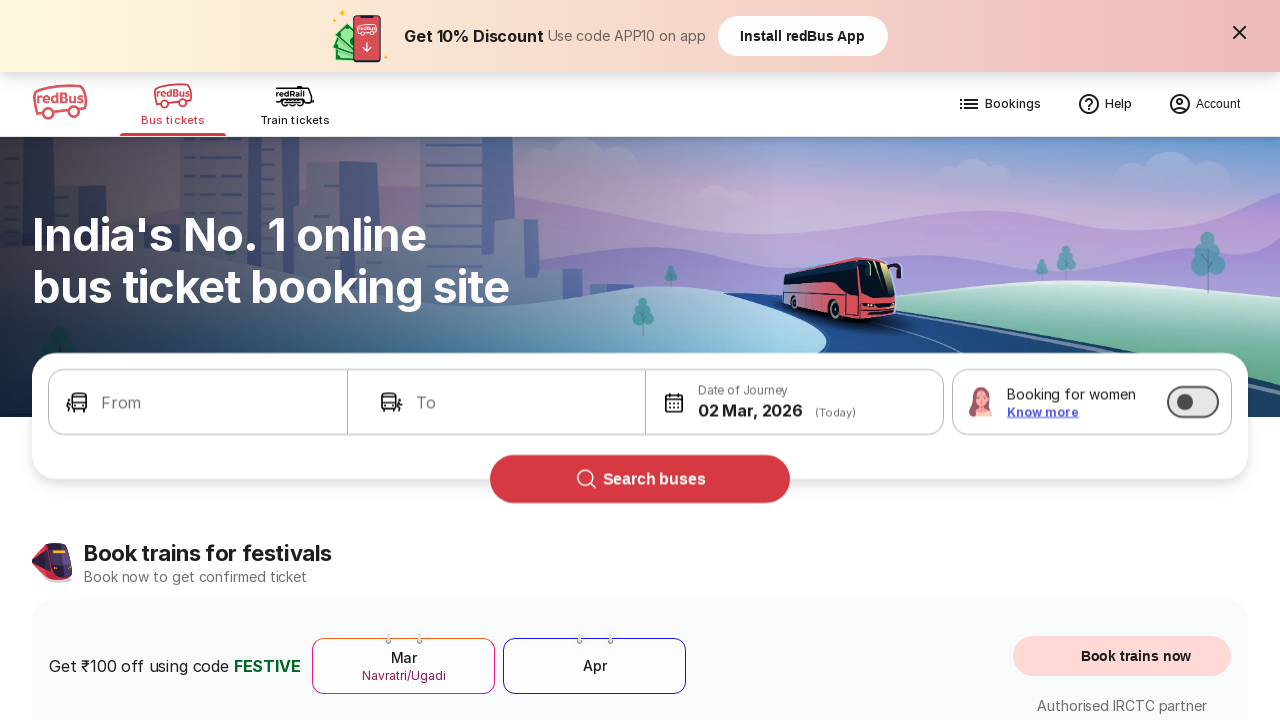

Waited for RedBus homepage to load (domcontentloaded)
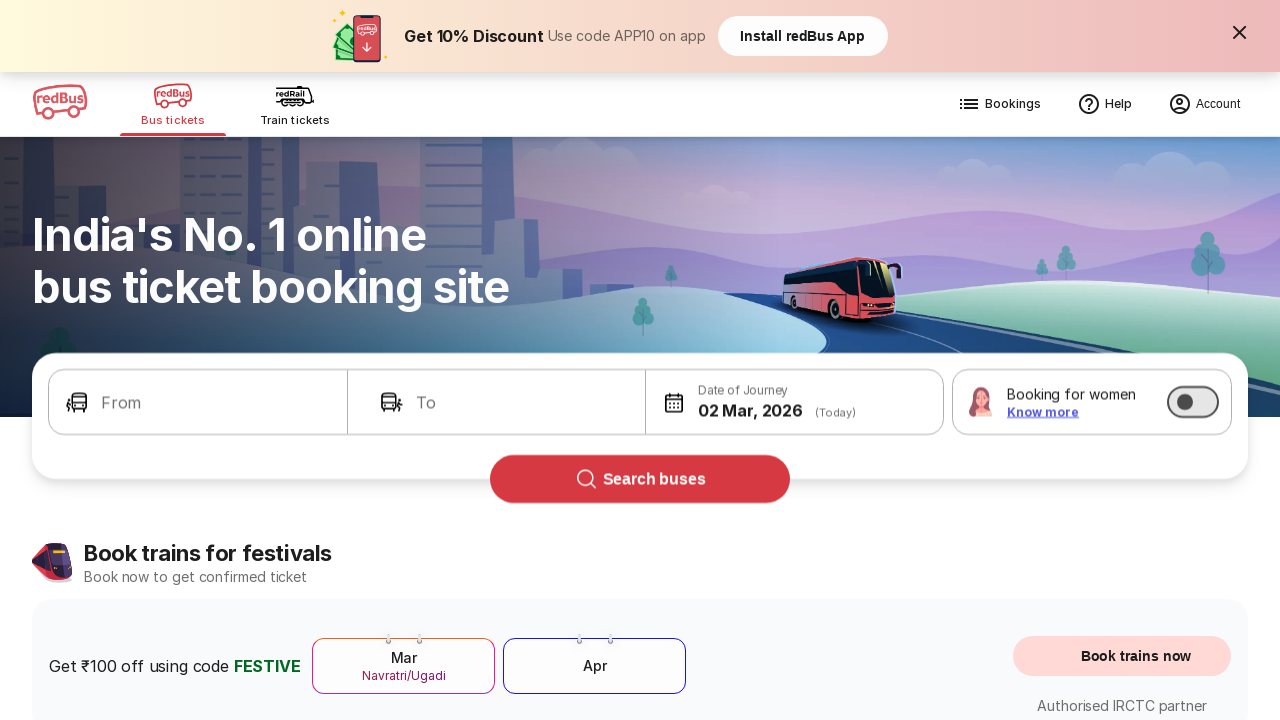

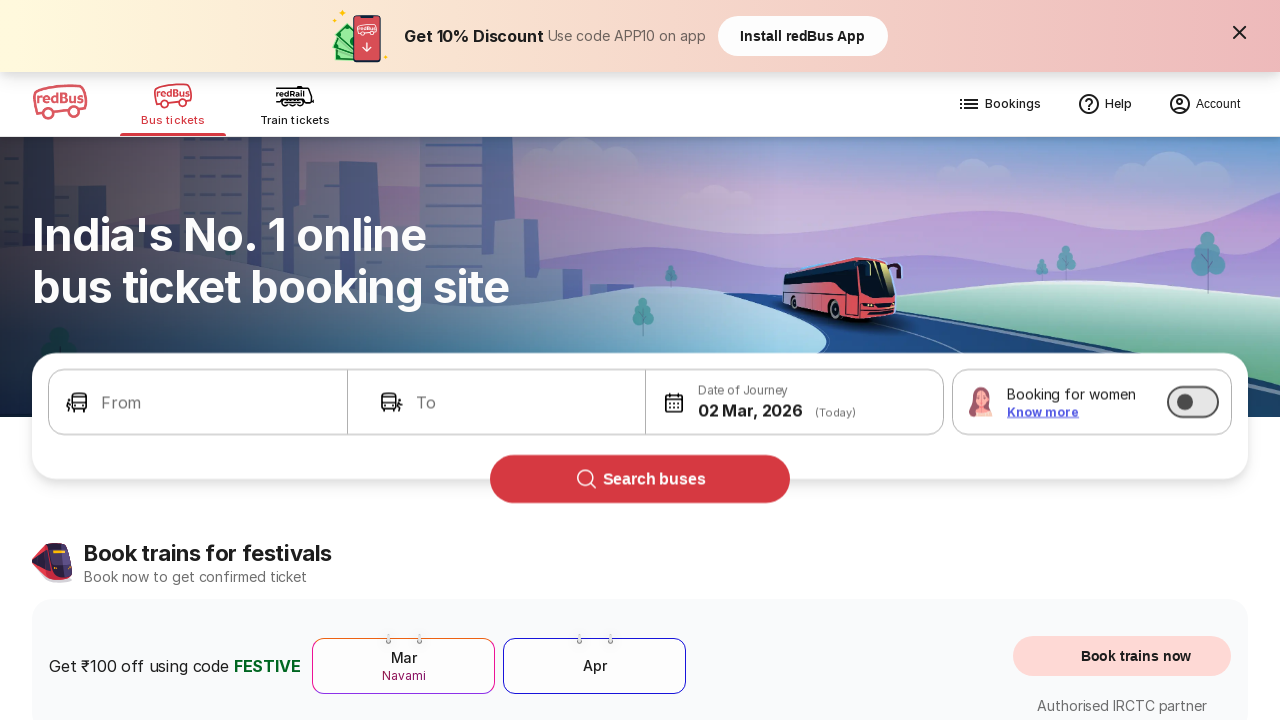